Tests jQuery UI drag and drop functionality by dragging an element and dropping it onto a target area

Starting URL: https://jqueryui.com/droppable/

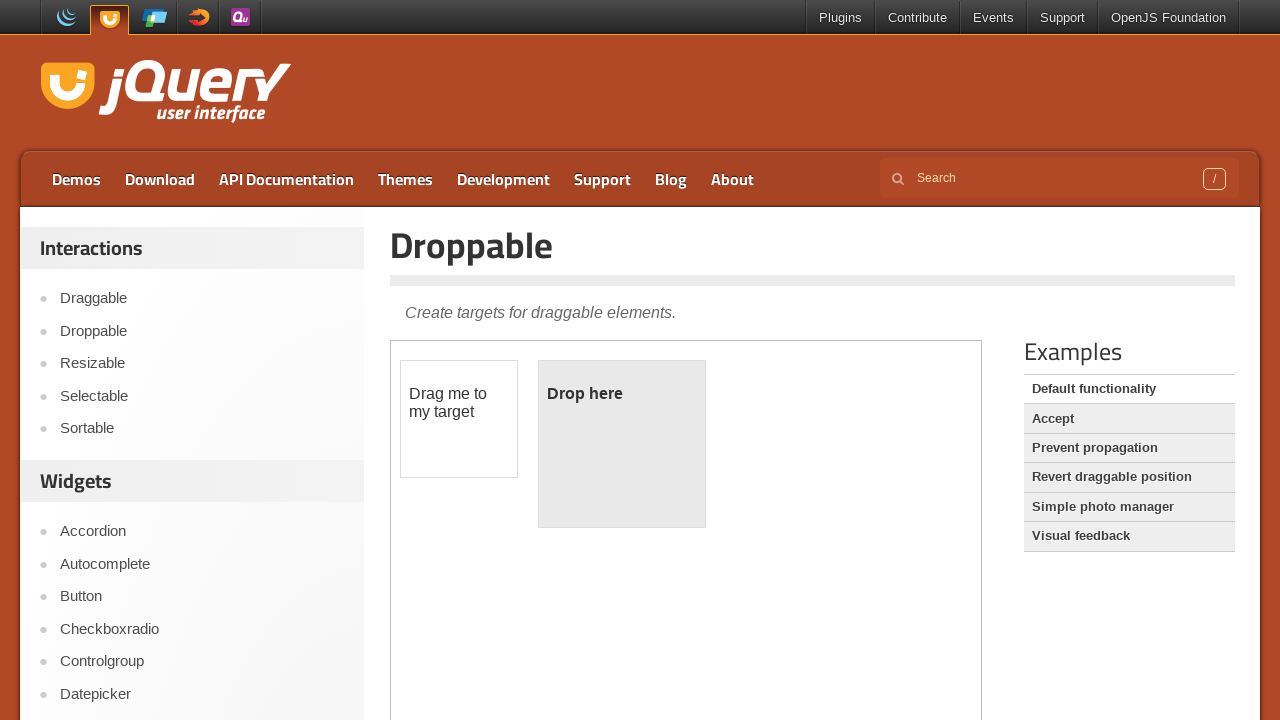

Located the demo iframe containing jQuery UI droppable example
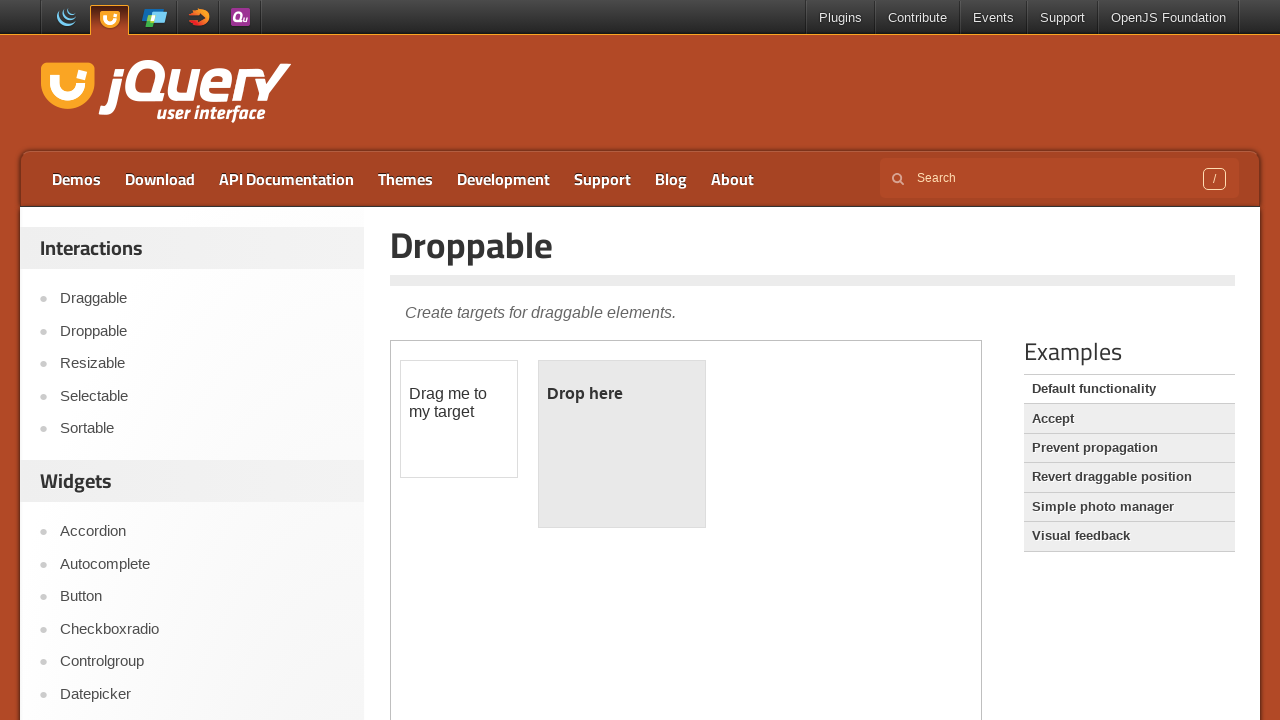

Located the draggable element with ID 'draggable'
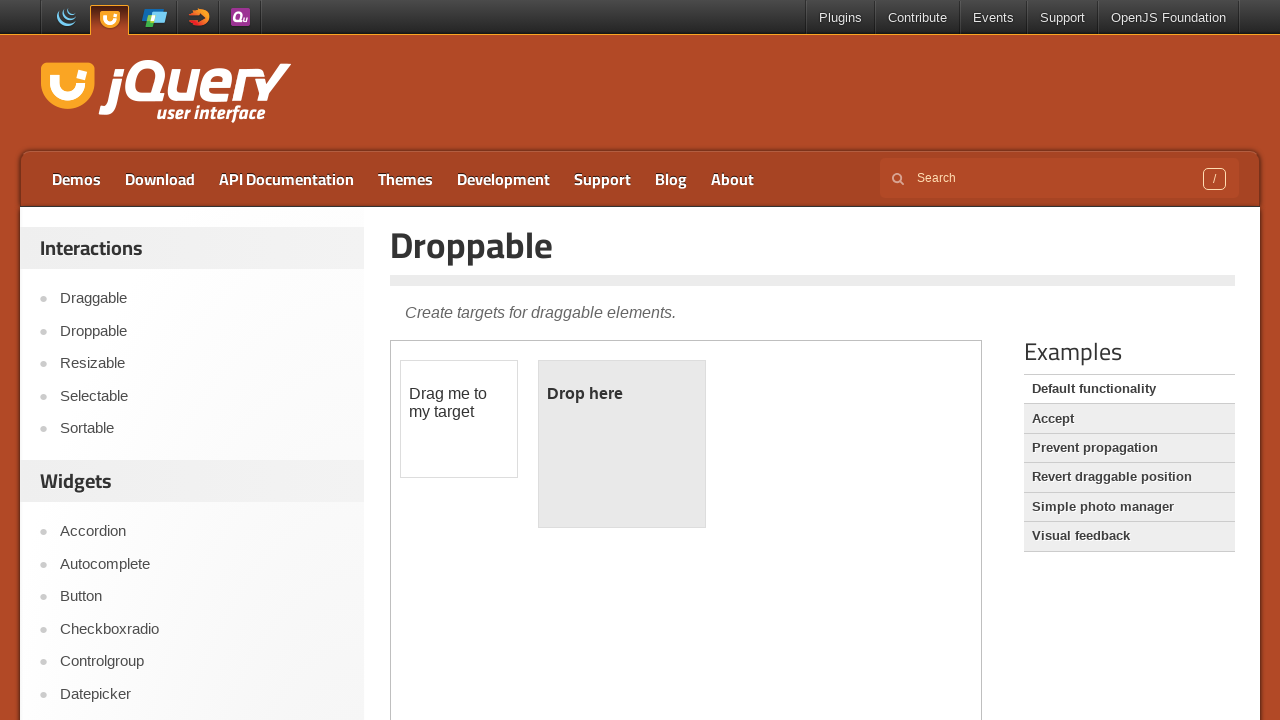

Located the droppable target element with ID 'droppable'
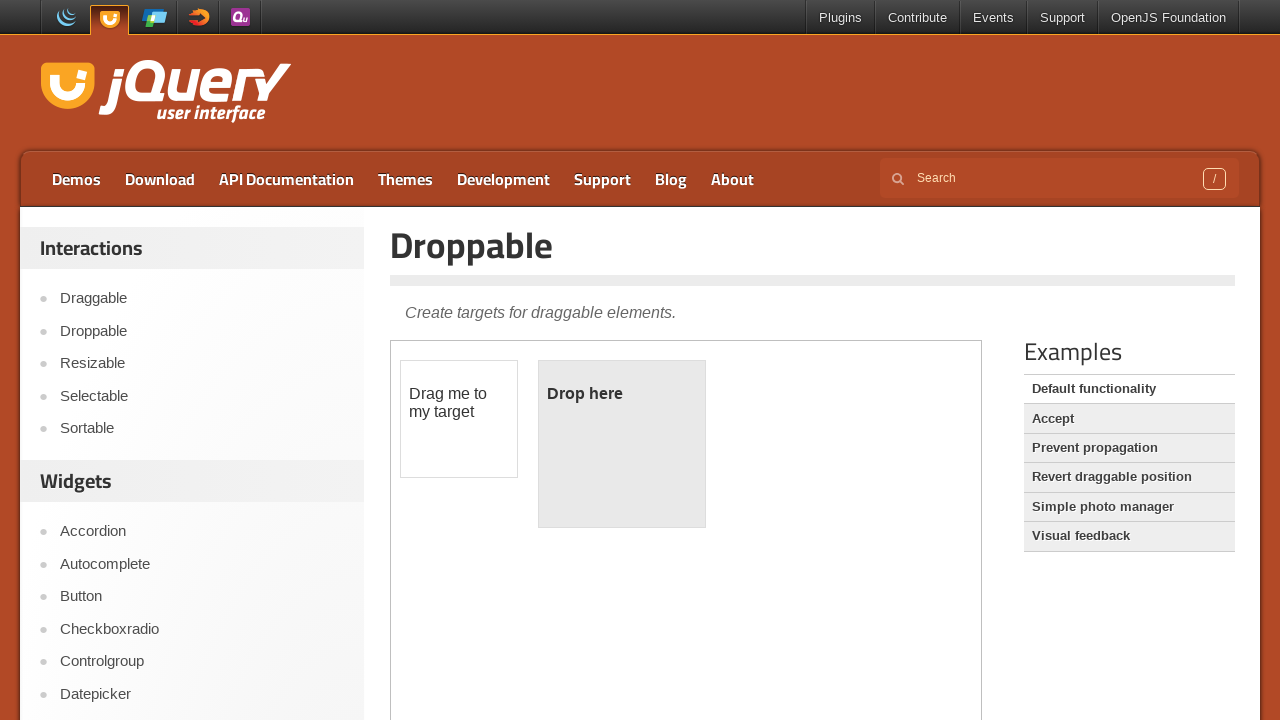

Dragged the draggable element and dropped it onto the droppable target at (622, 444)
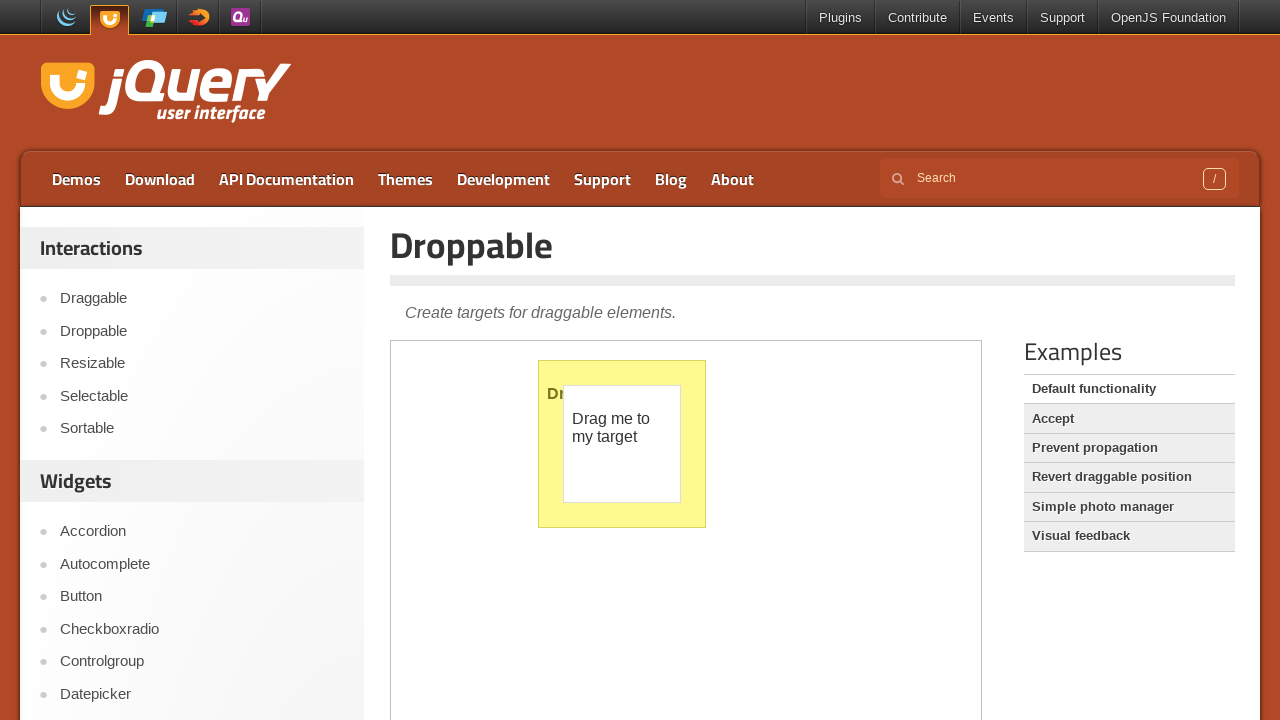

Verified that the drop was successful - droppable element now displays 'Dropped!' text
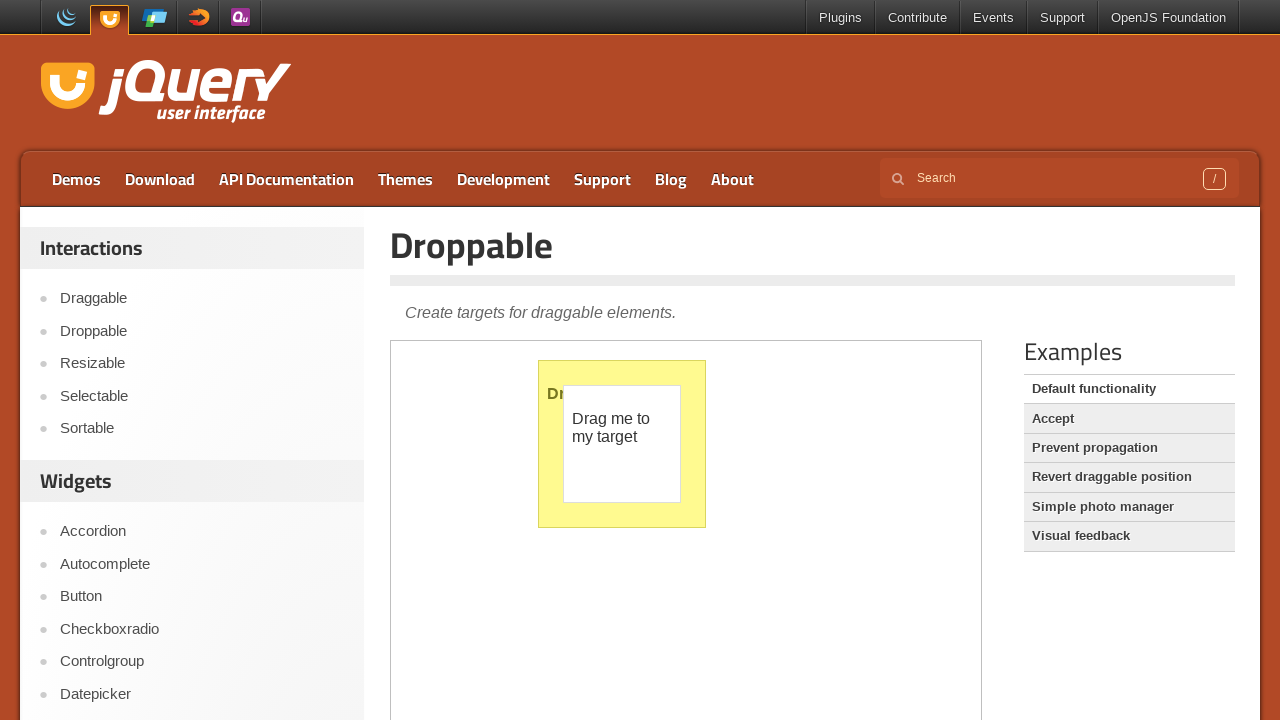

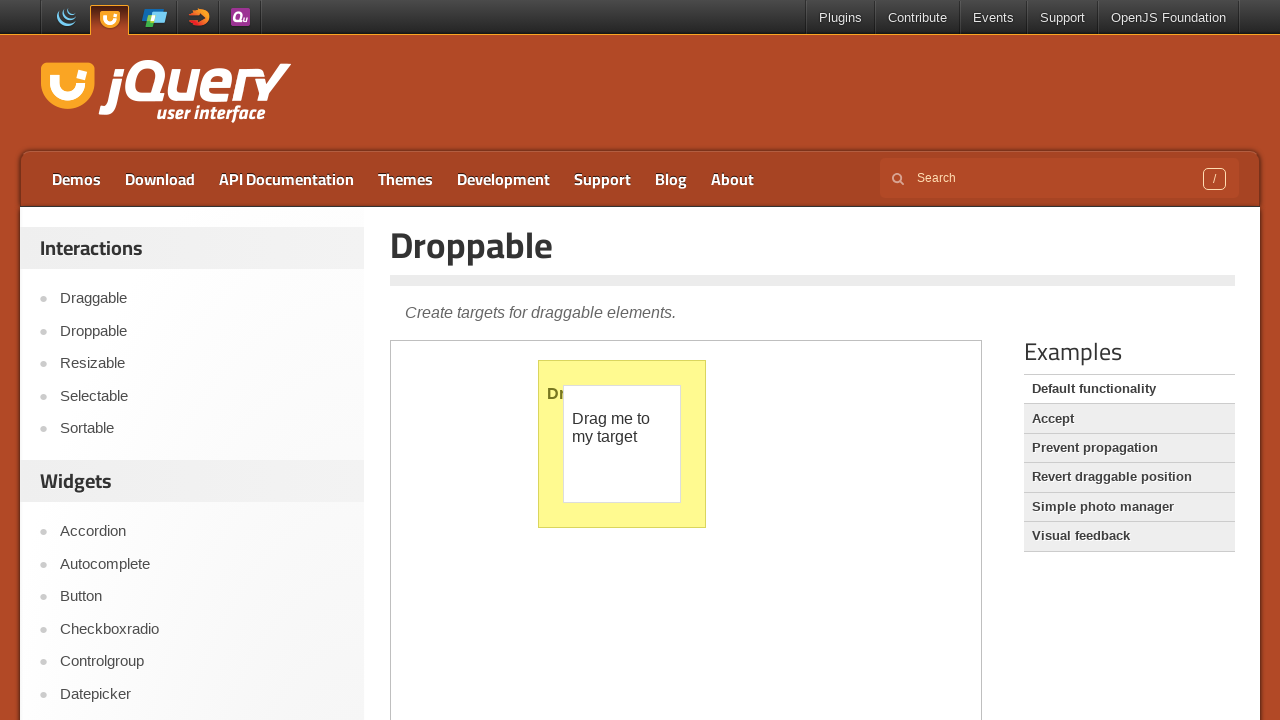